Tests dropdown selection functionality by selecting a year by index, a month by value, and a day by visible text from date dropdown menus.

Starting URL: https://testcenter.techproeducation.com/index.php?page=dropdown

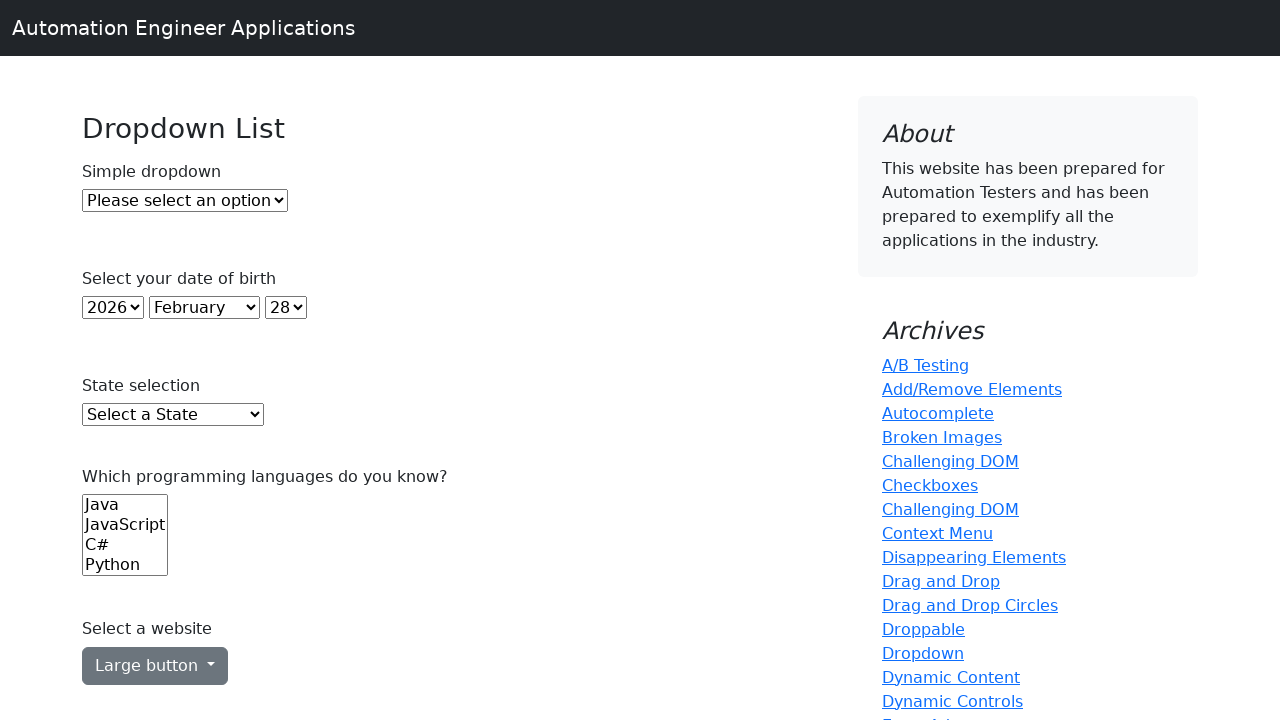

Selected year dropdown by index 5 (6th option) on #year
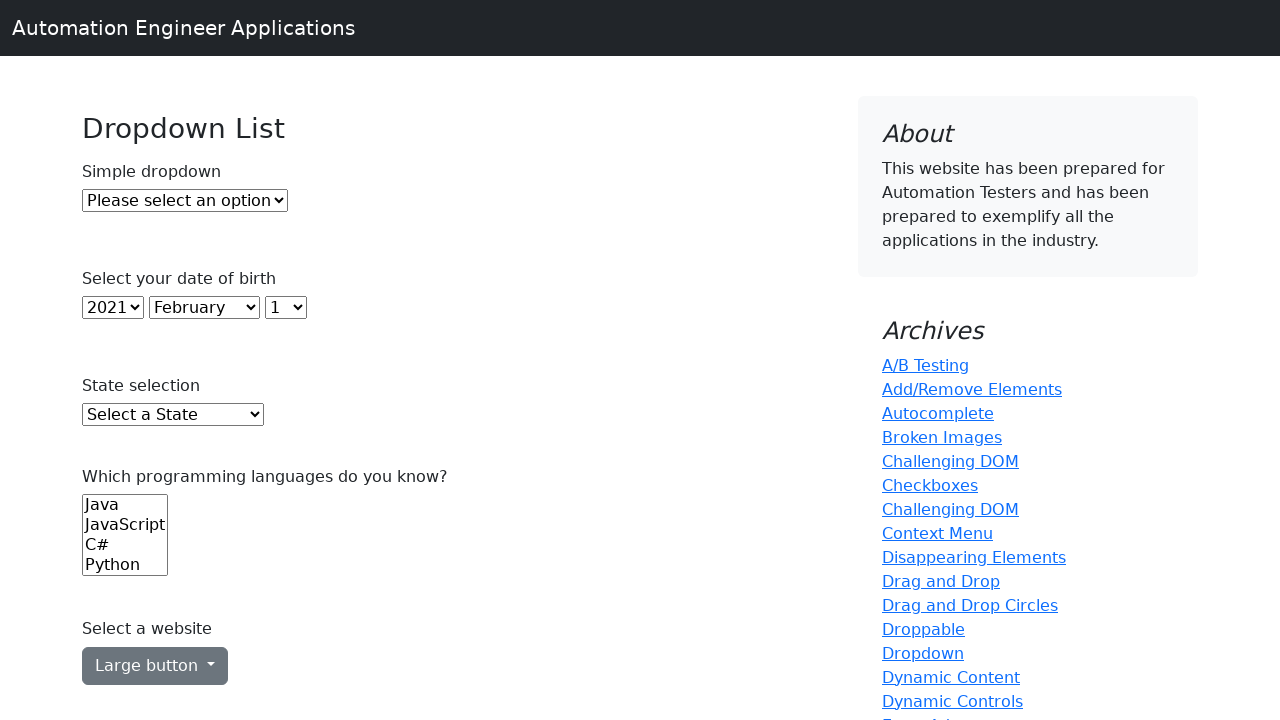

Selected month dropdown by value '6' on #month
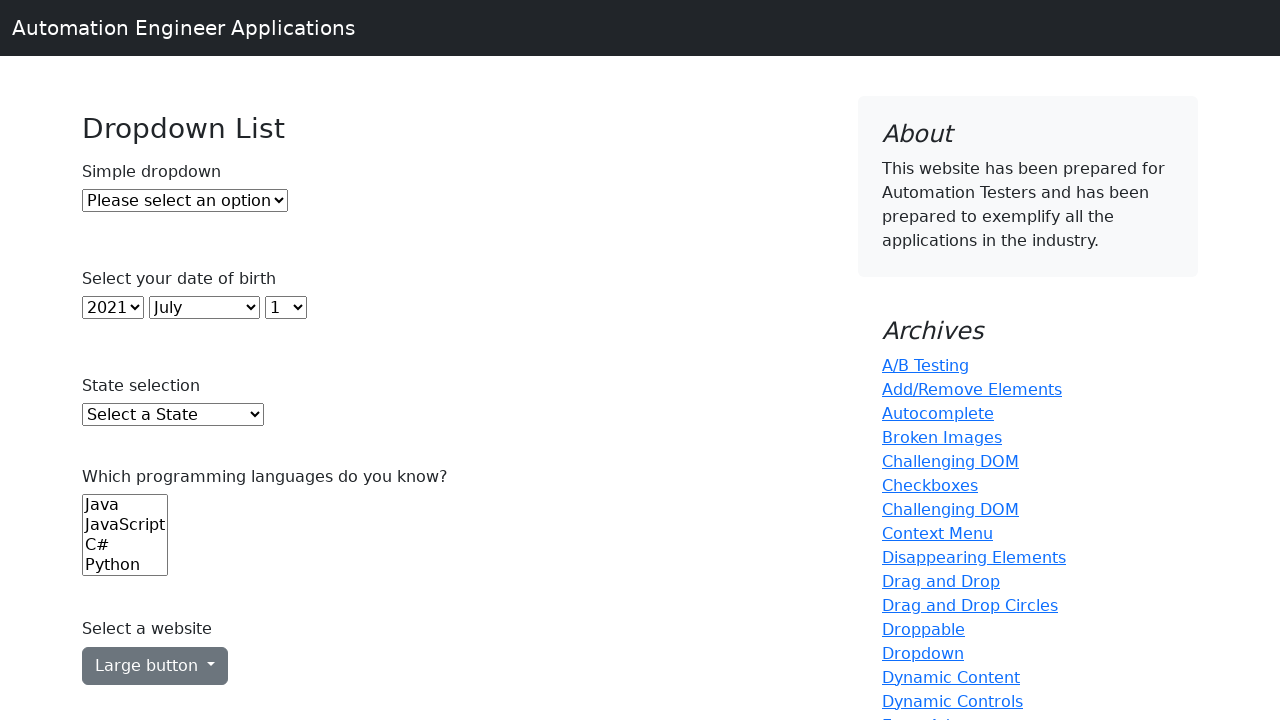

Selected day dropdown by visible text '7' on #day
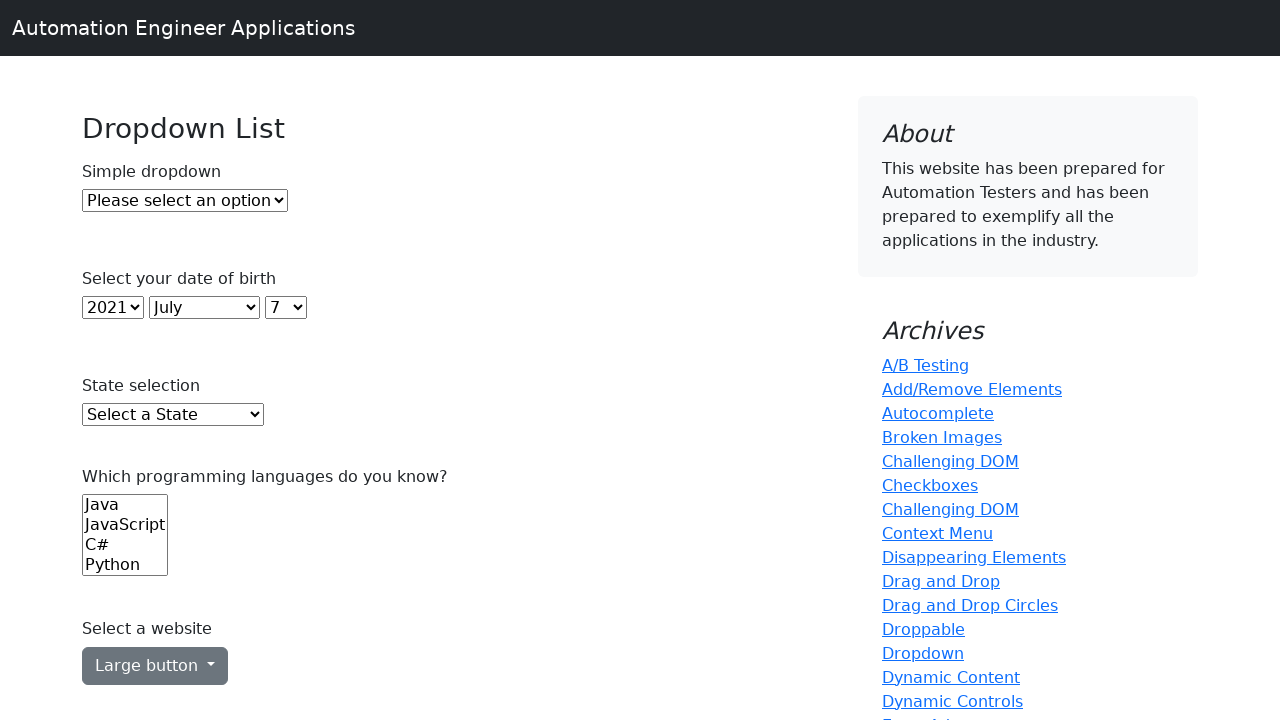

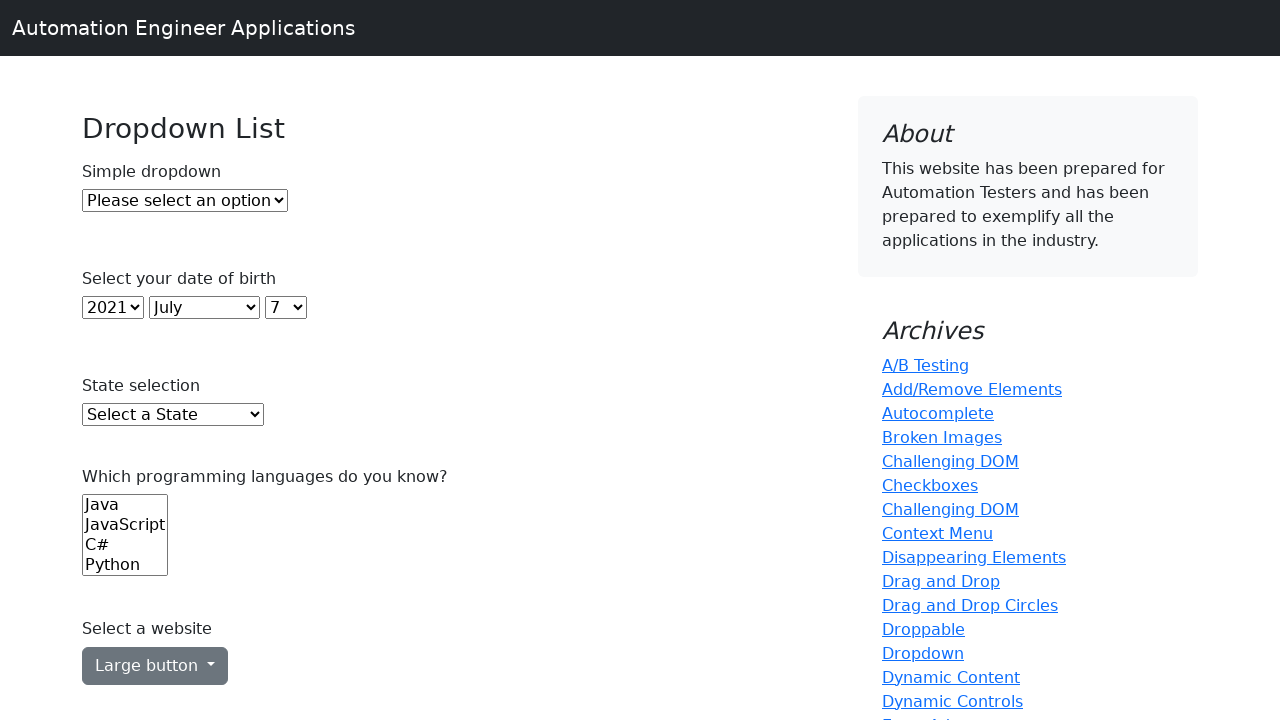